Tests various browser alert types including simple alerts, timed alerts, prompt alerts, and confirm dialogs

Starting URL: https://demoqa.com/alerts

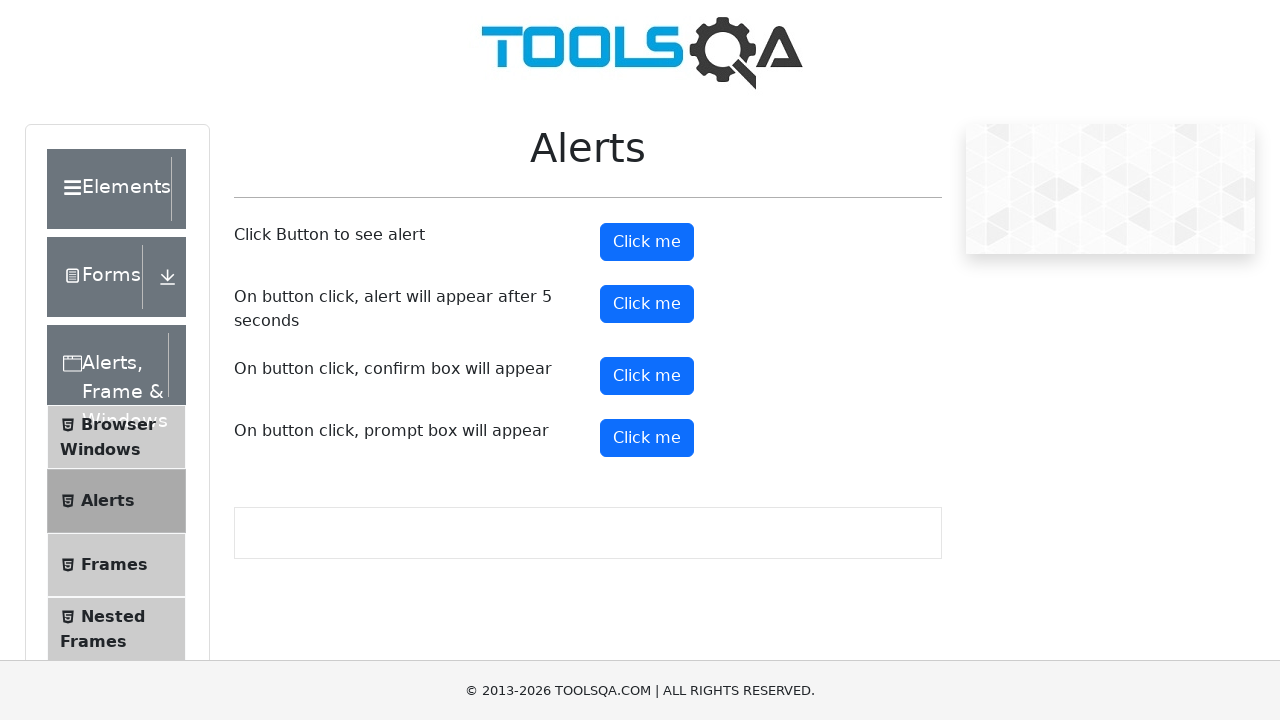

Set up dialog handler to auto-accept alerts
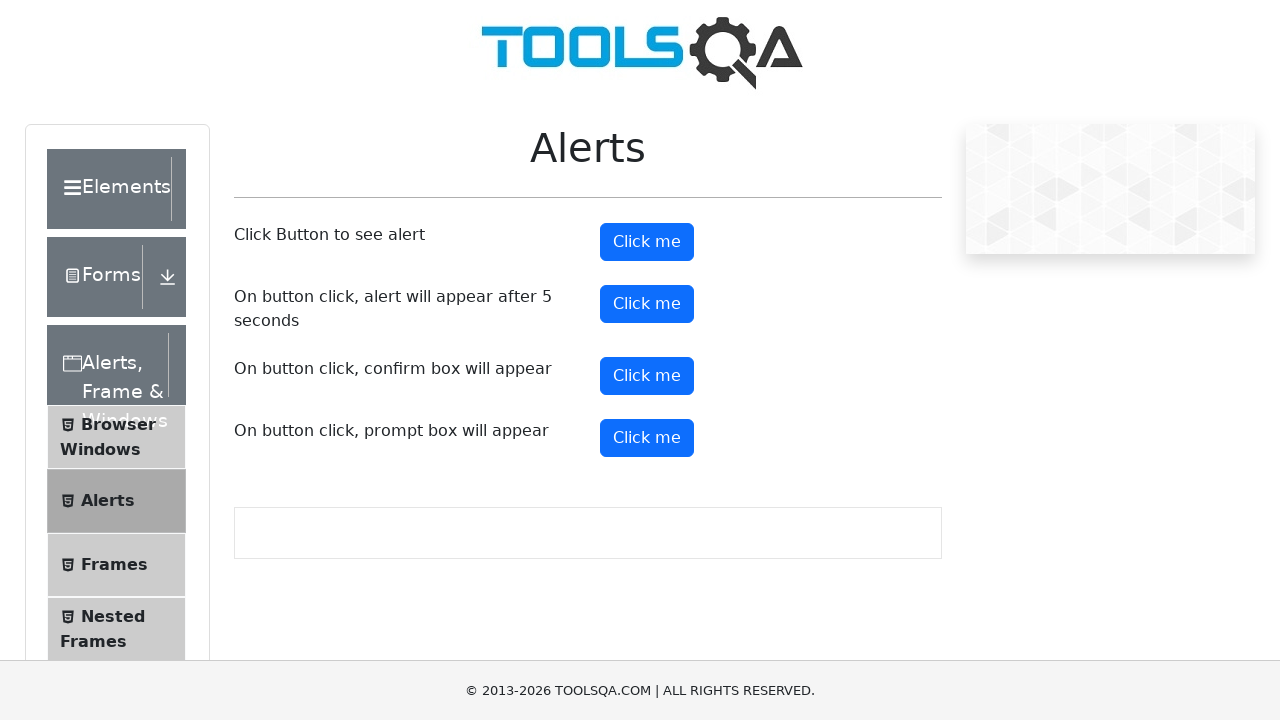

Clicked simple alert button at (647, 242) on #alertButton
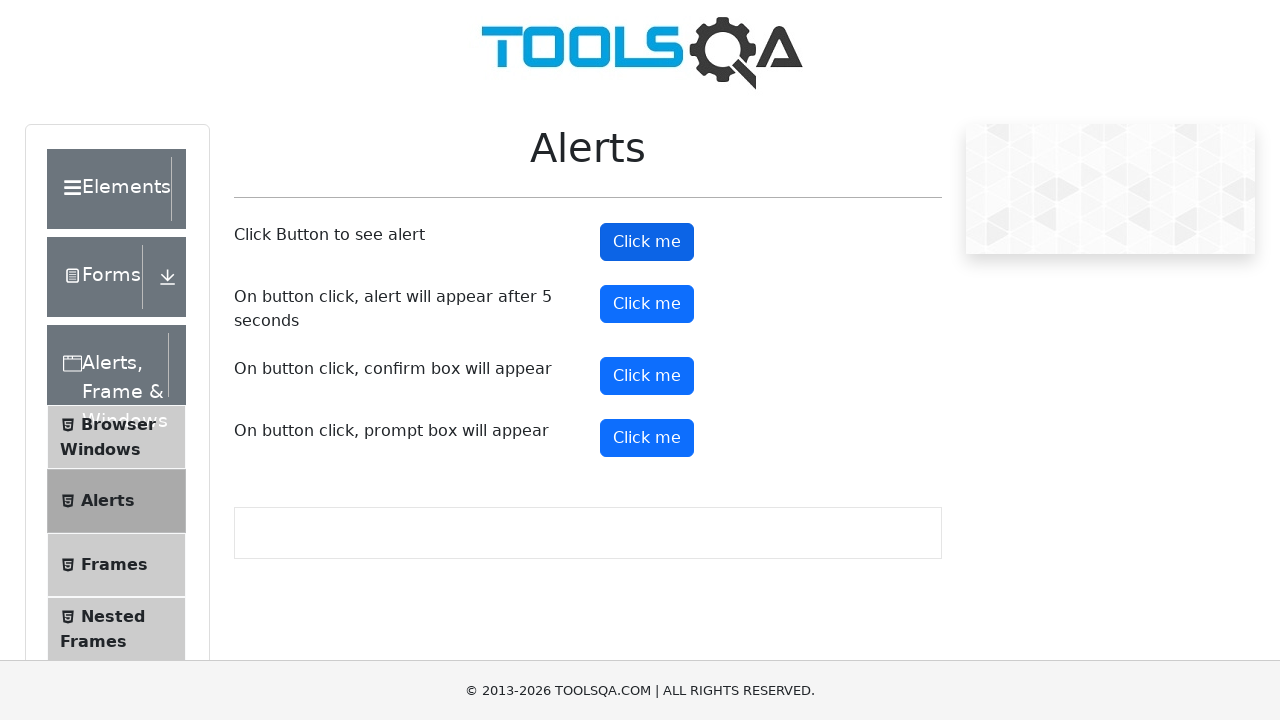

Waited for simple alert to be handled
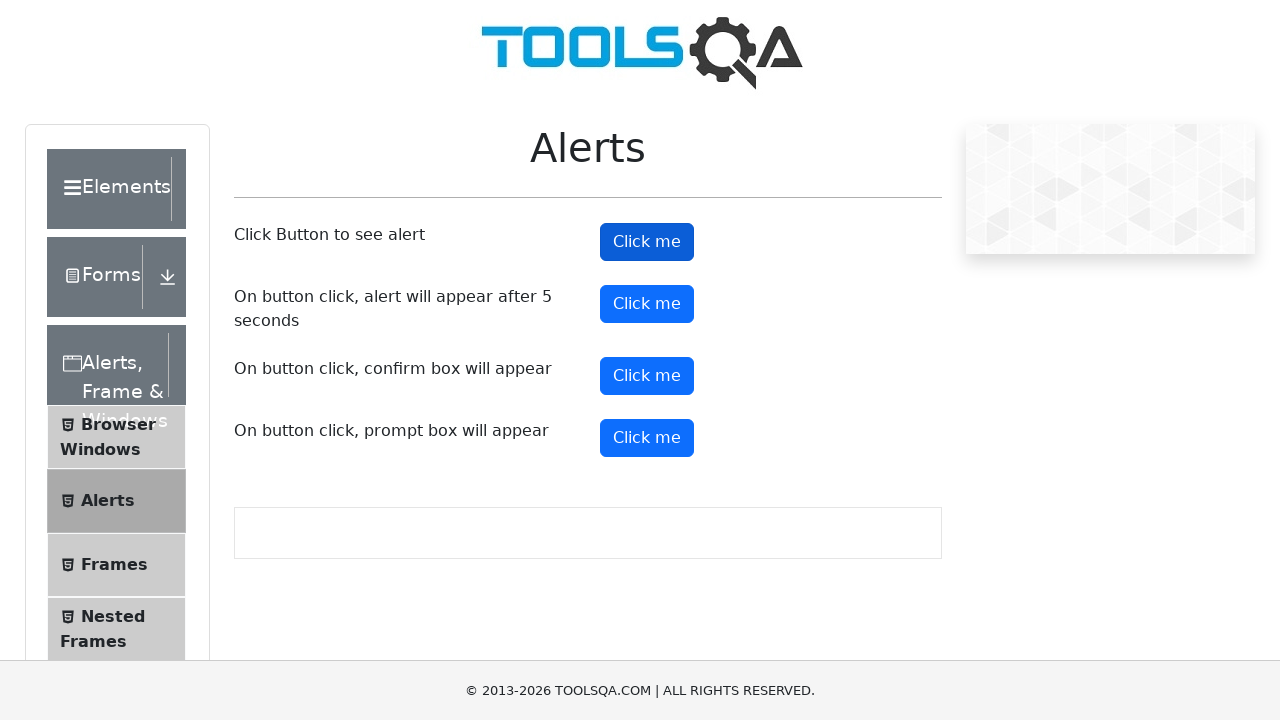

Clicked timed alert button at (647, 304) on #timerAlertButton
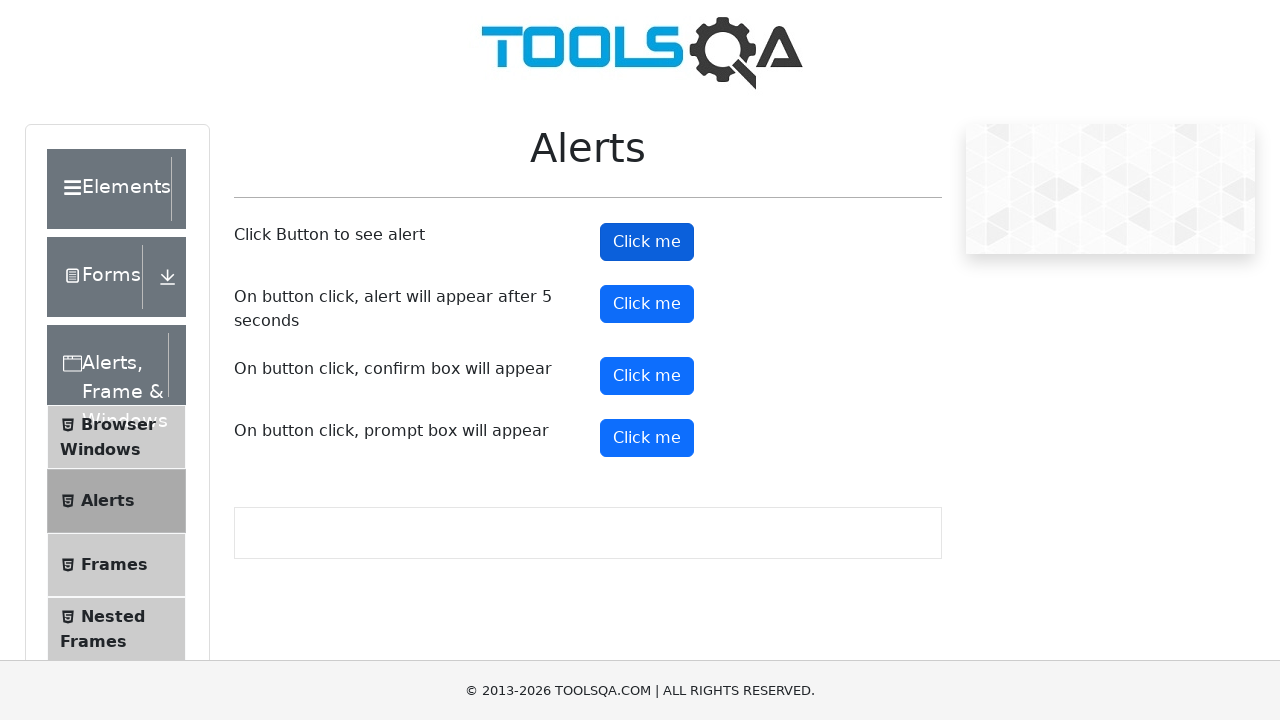

Waited for timed alert to appear and be handled
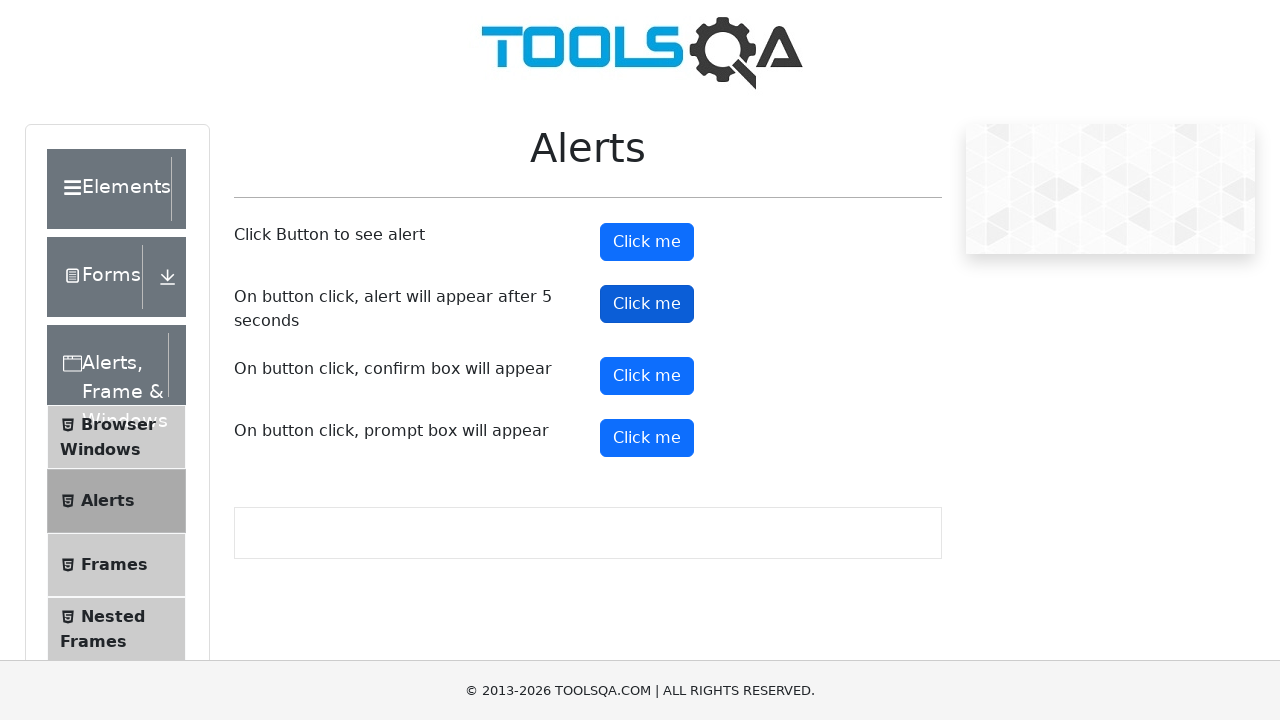

Set up dialog handler to accept prompt with 'John Smith'
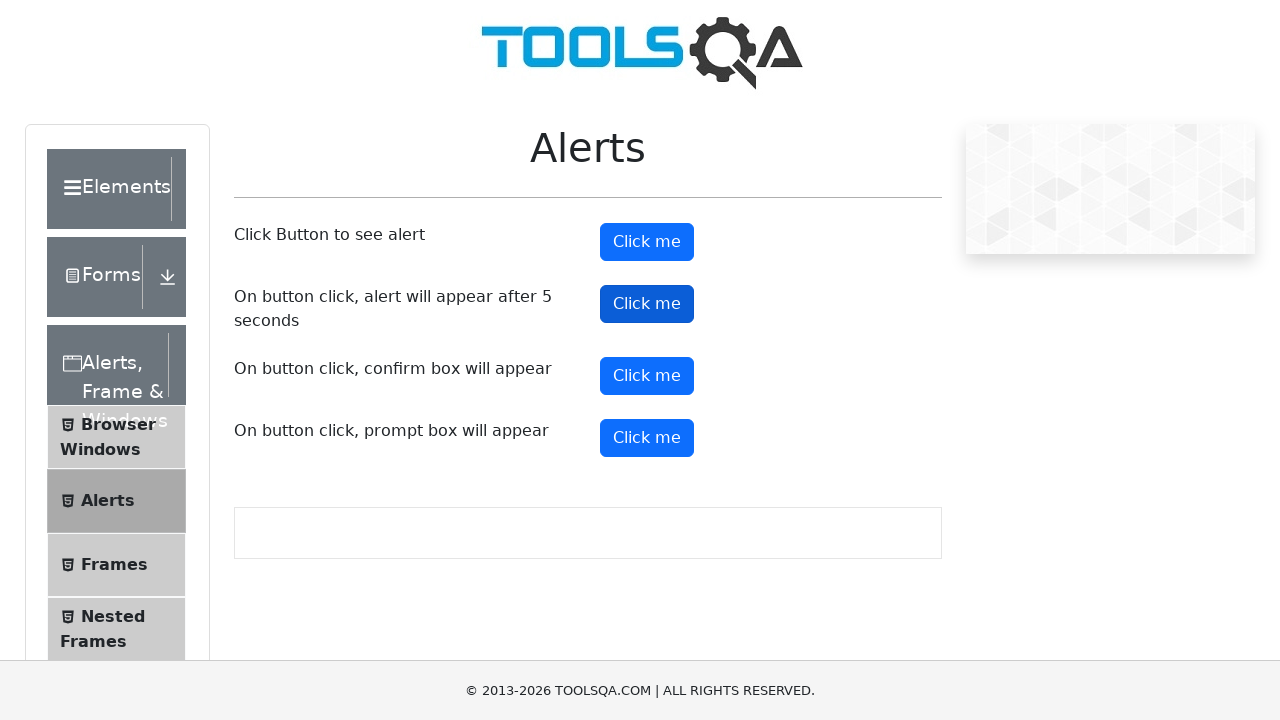

Clicked prompt alert button at (647, 438) on #promtButton
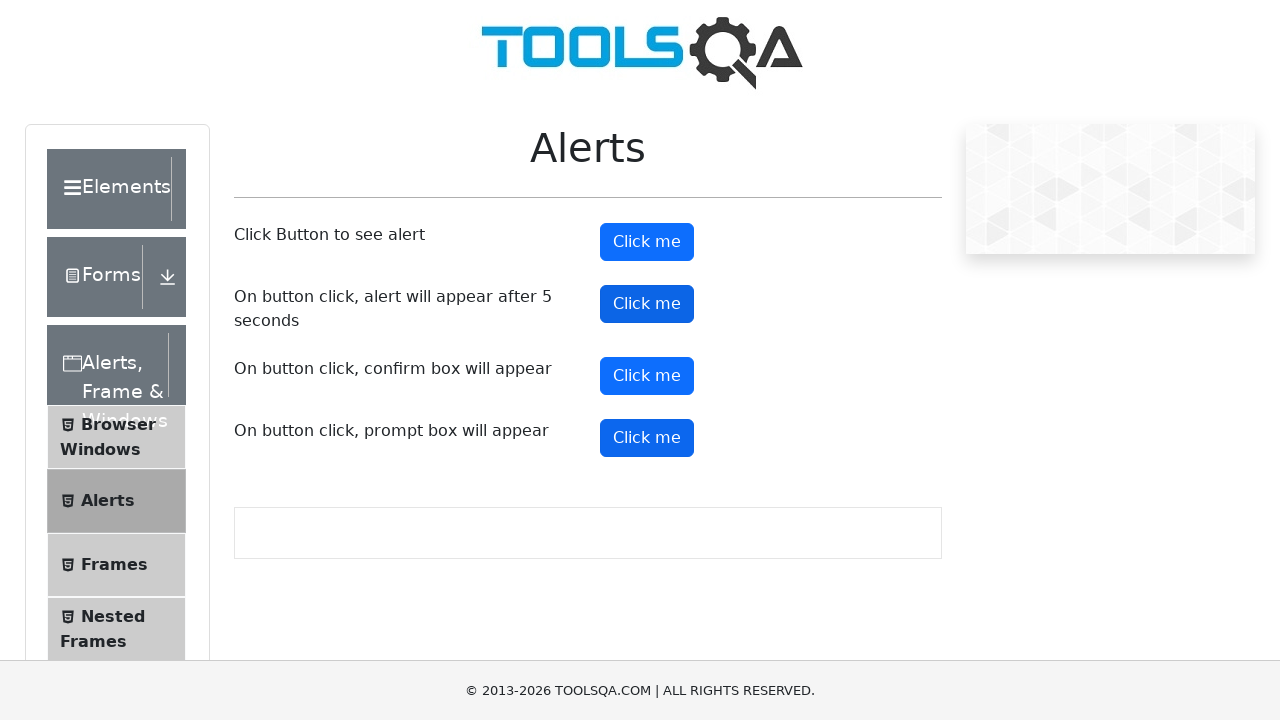

Waited for prompt alert to be handled
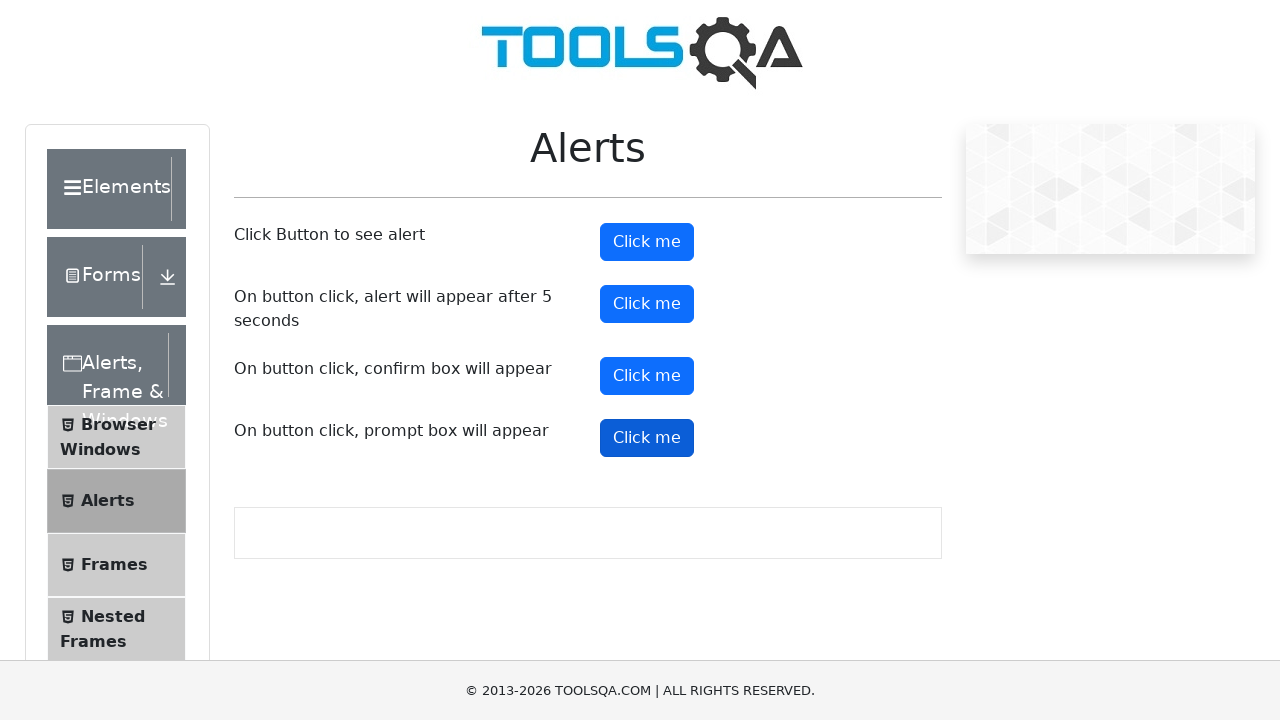

Clicked confirm dialog button at (647, 376) on #confirmButton
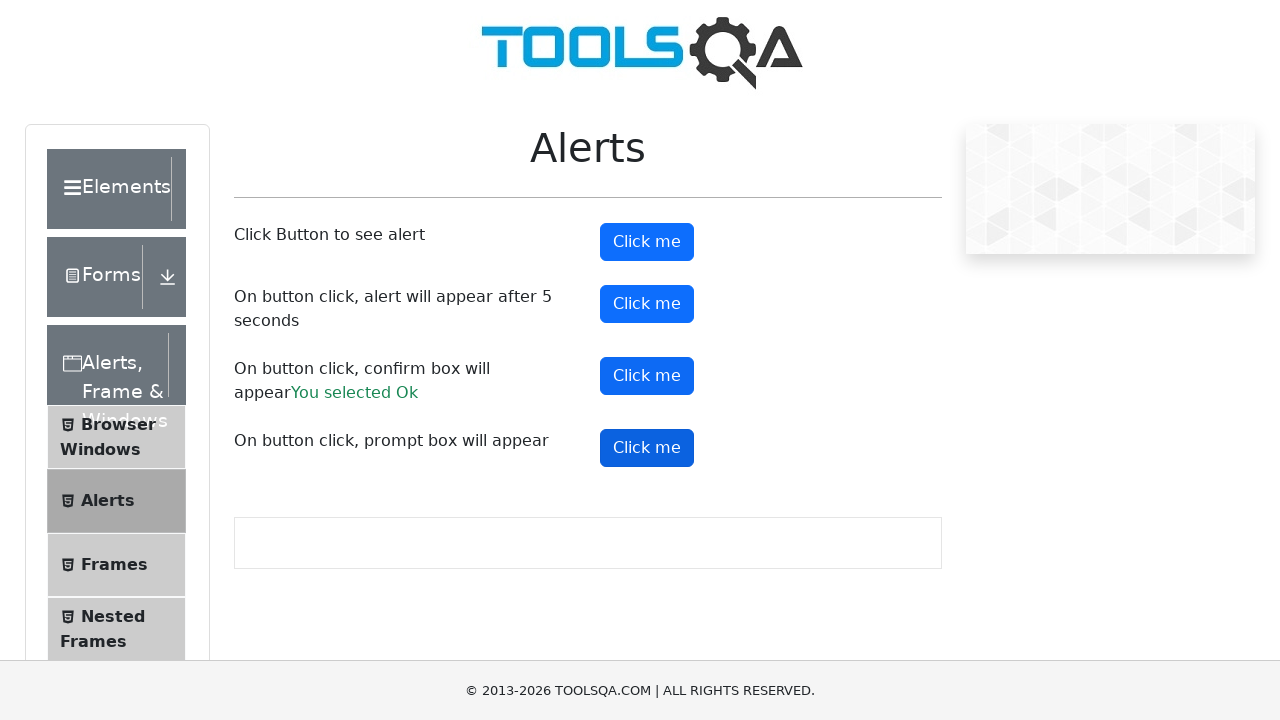

Waited for confirm dialog to be handled
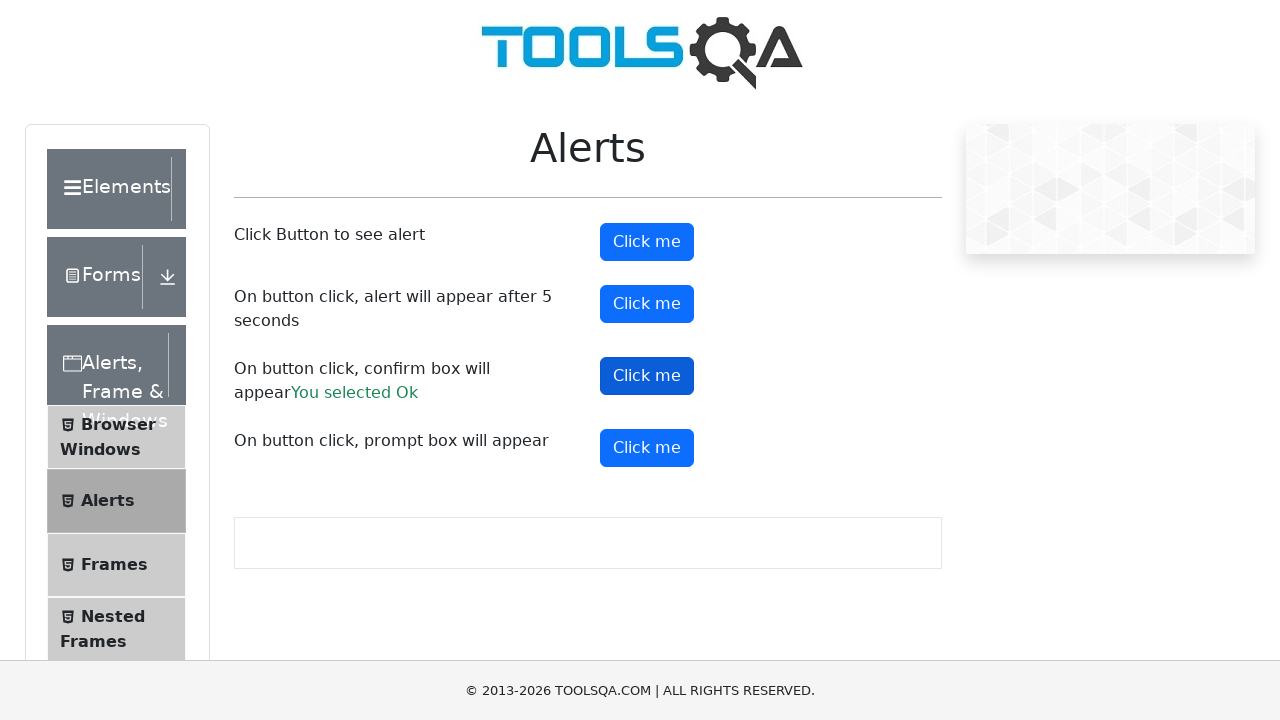

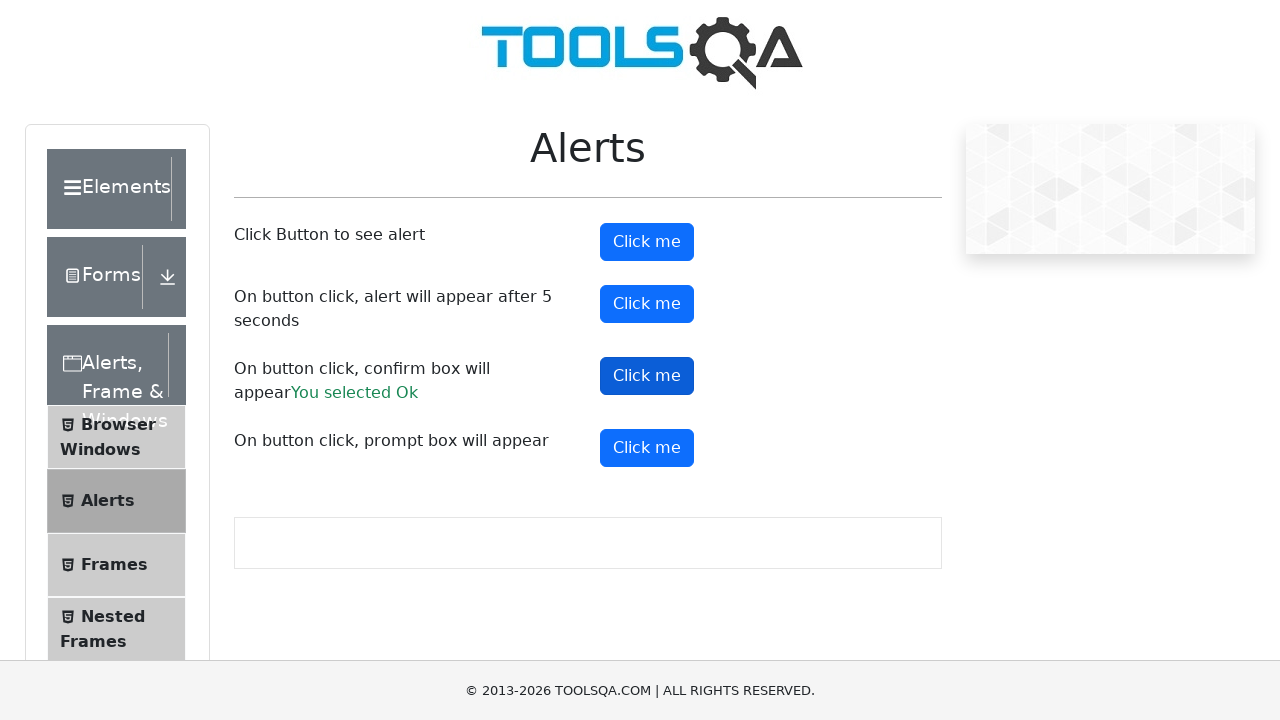